Tests Python.org search functionality by entering a search query and submitting the form using the Enter key

Starting URL: http://www.python.org

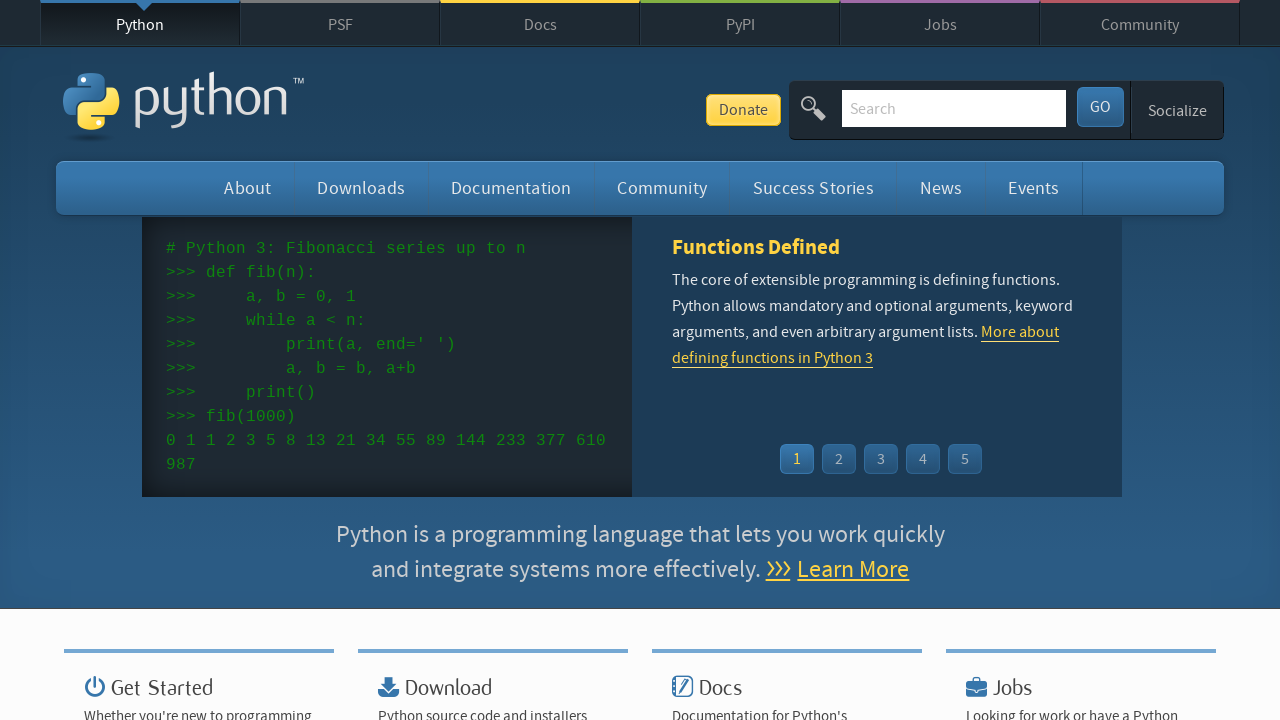

Verified 'Python' is present in page title
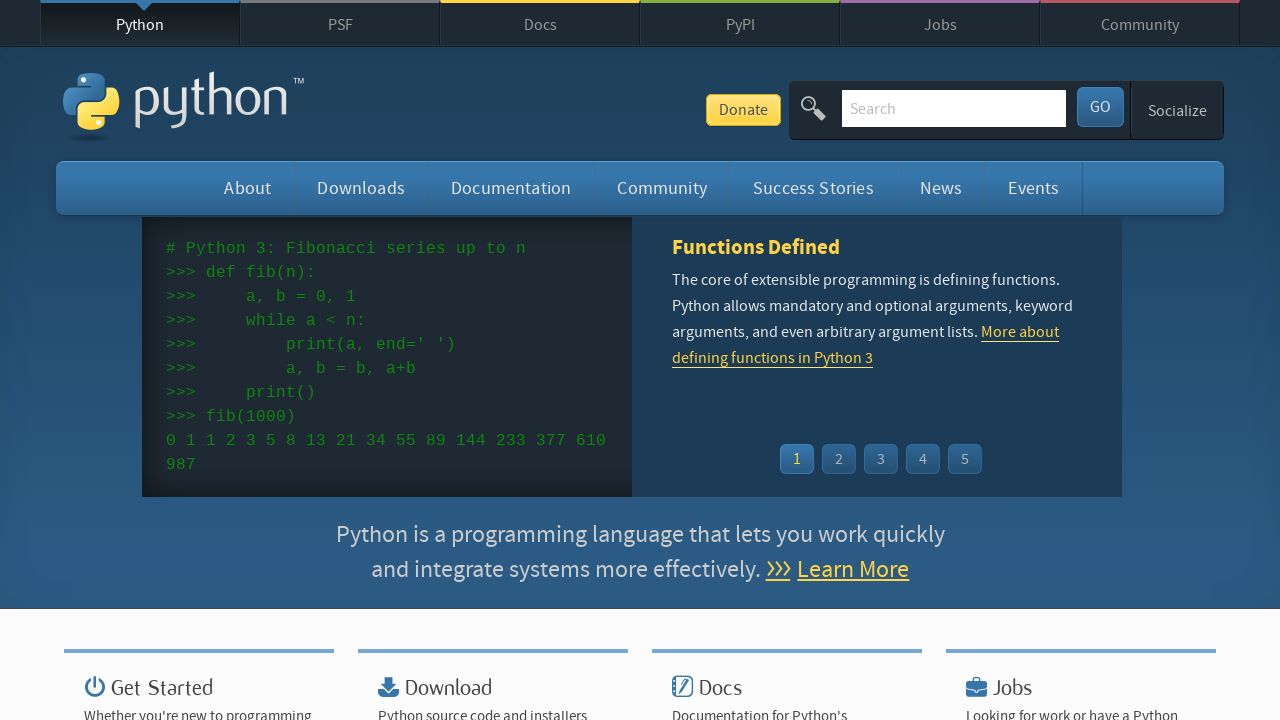

Filled search box with 'pycon' query on input[name='q']
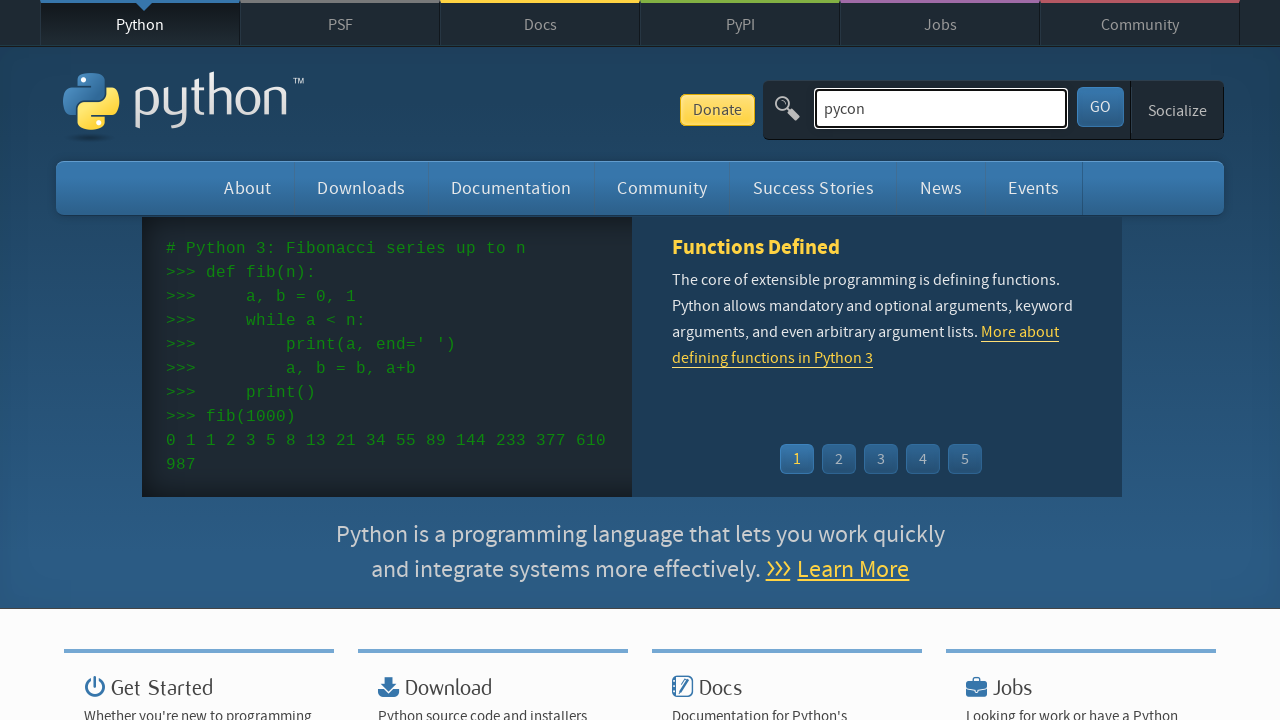

Pressed Enter to submit search form on input[name='q']
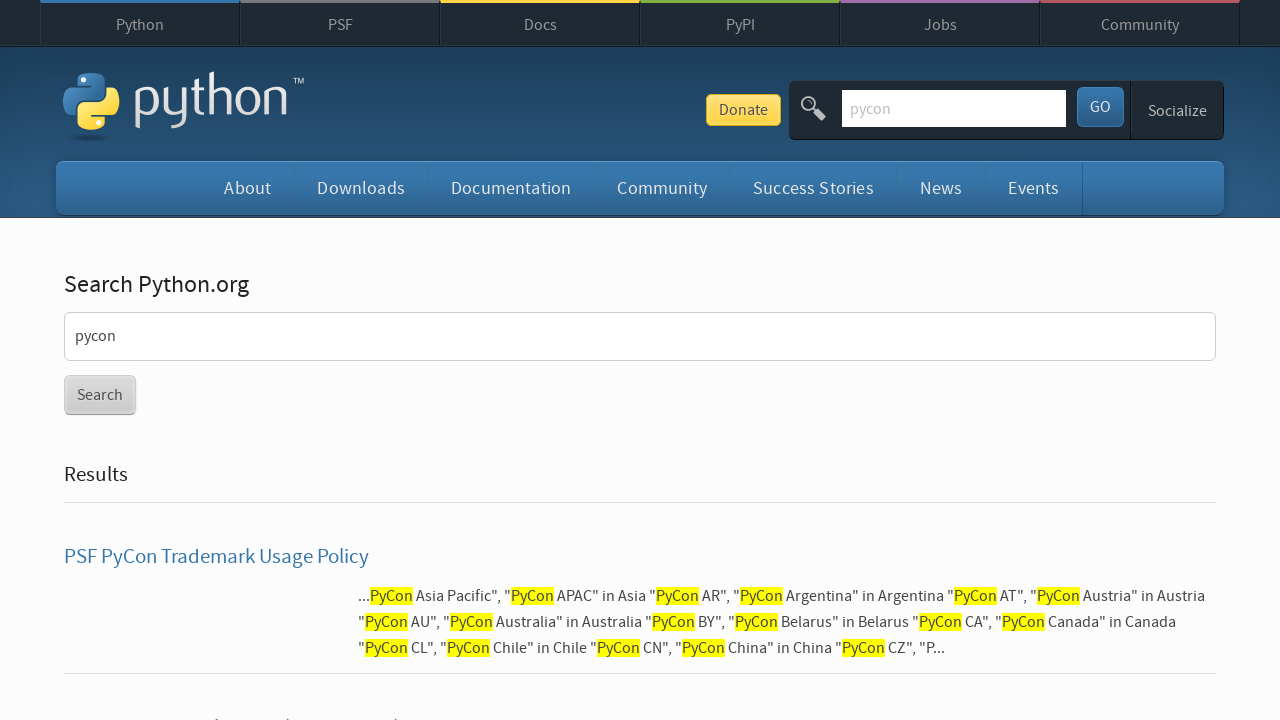

Search results loaded (networkidle state reached)
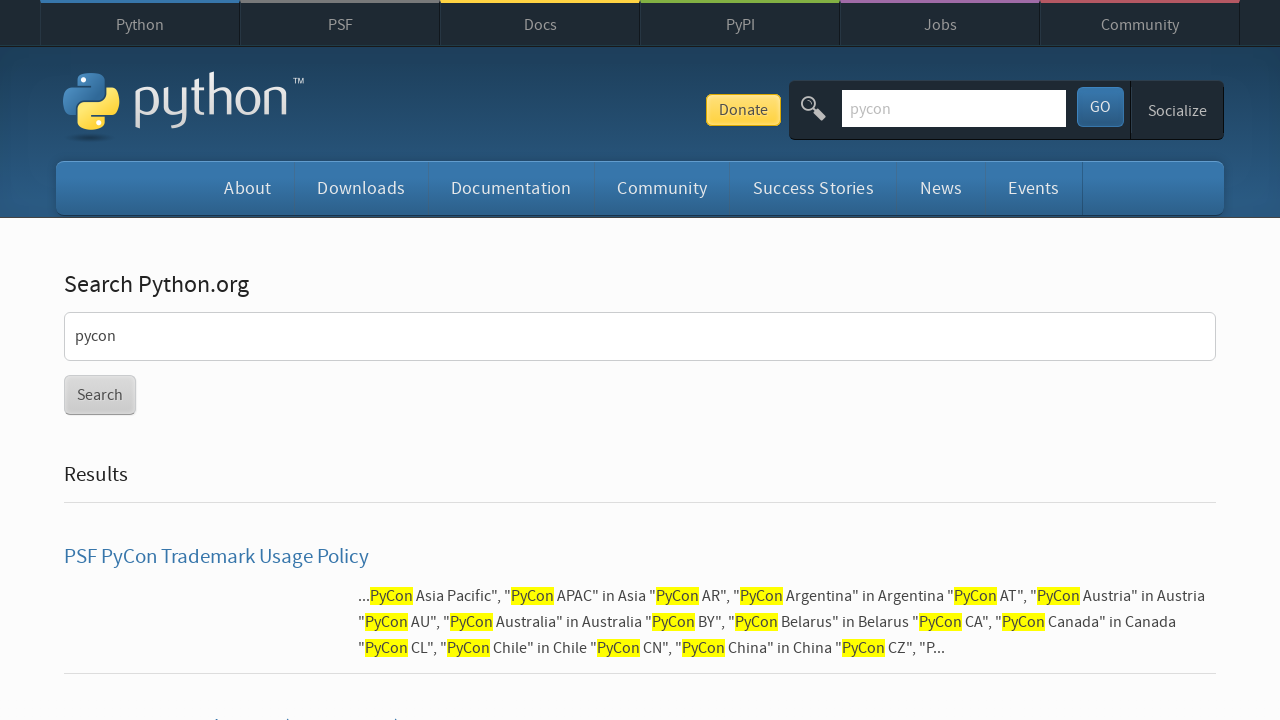

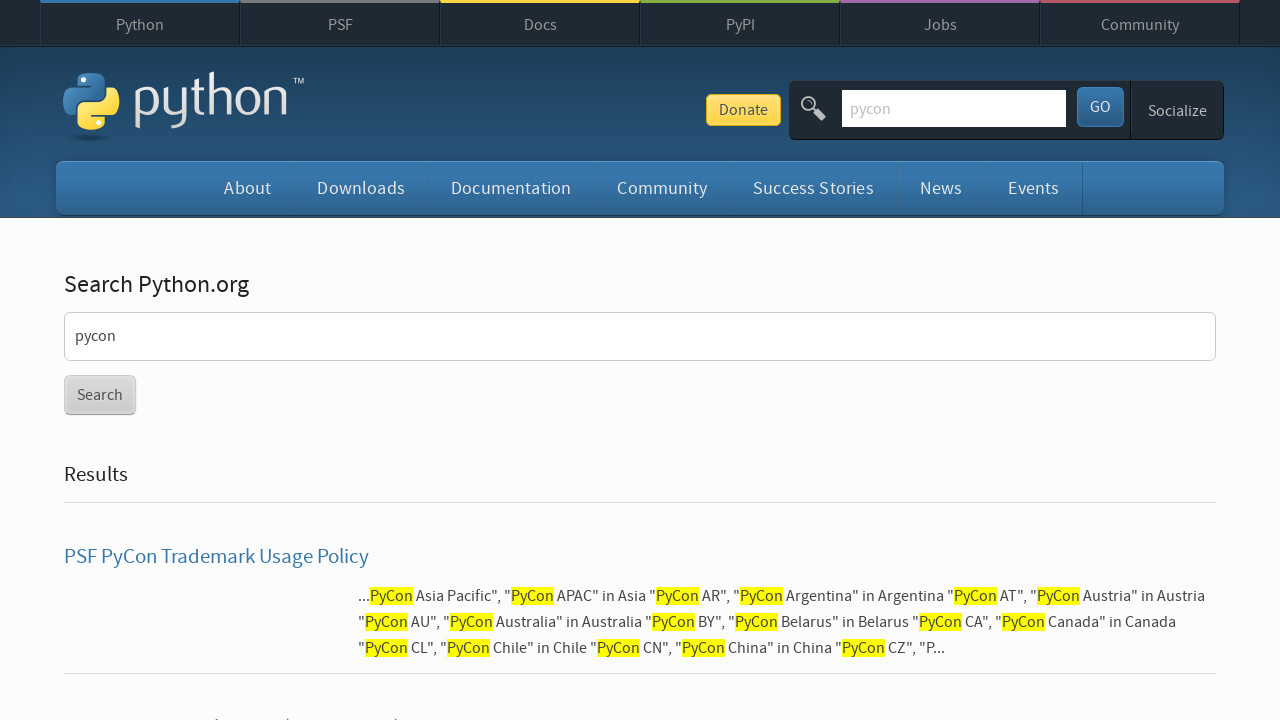